Performs a right-click (context click) action on the "Courses" link on the GeeksforGeeks homepage

Starting URL: https://www.geeksforgeeks.org/

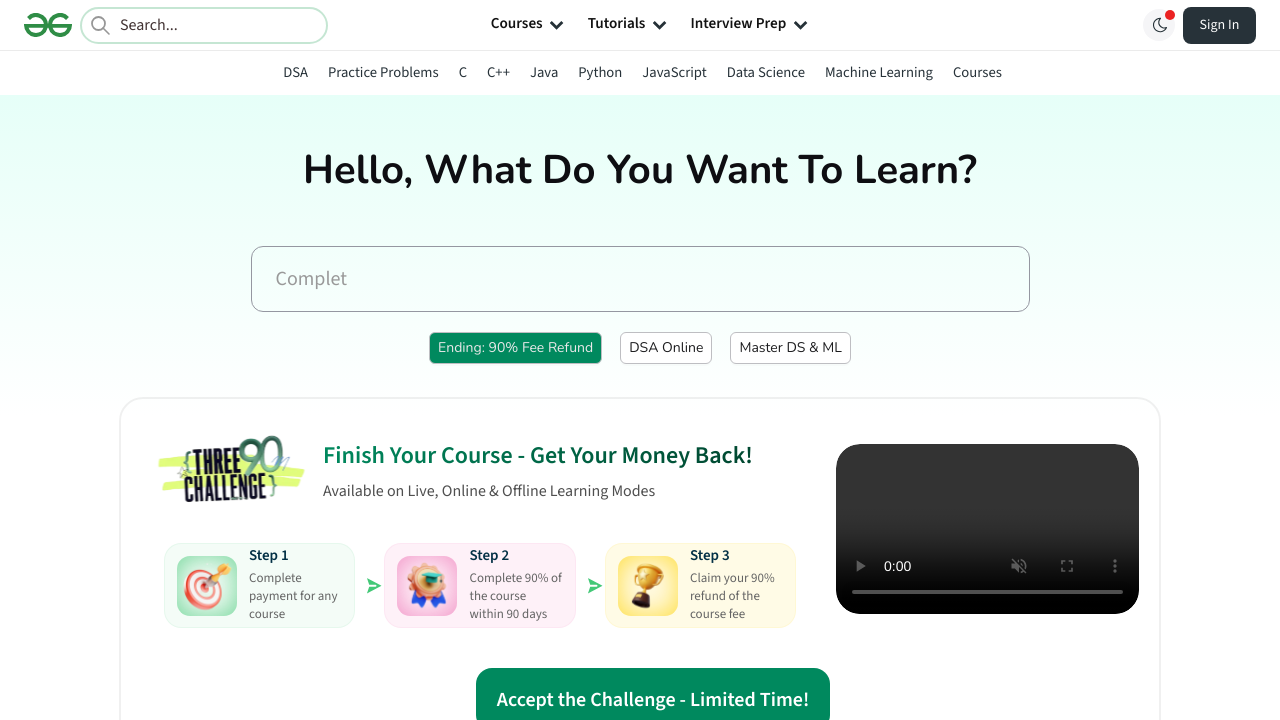

Located the Courses link element on GeeksforGeeks homepage
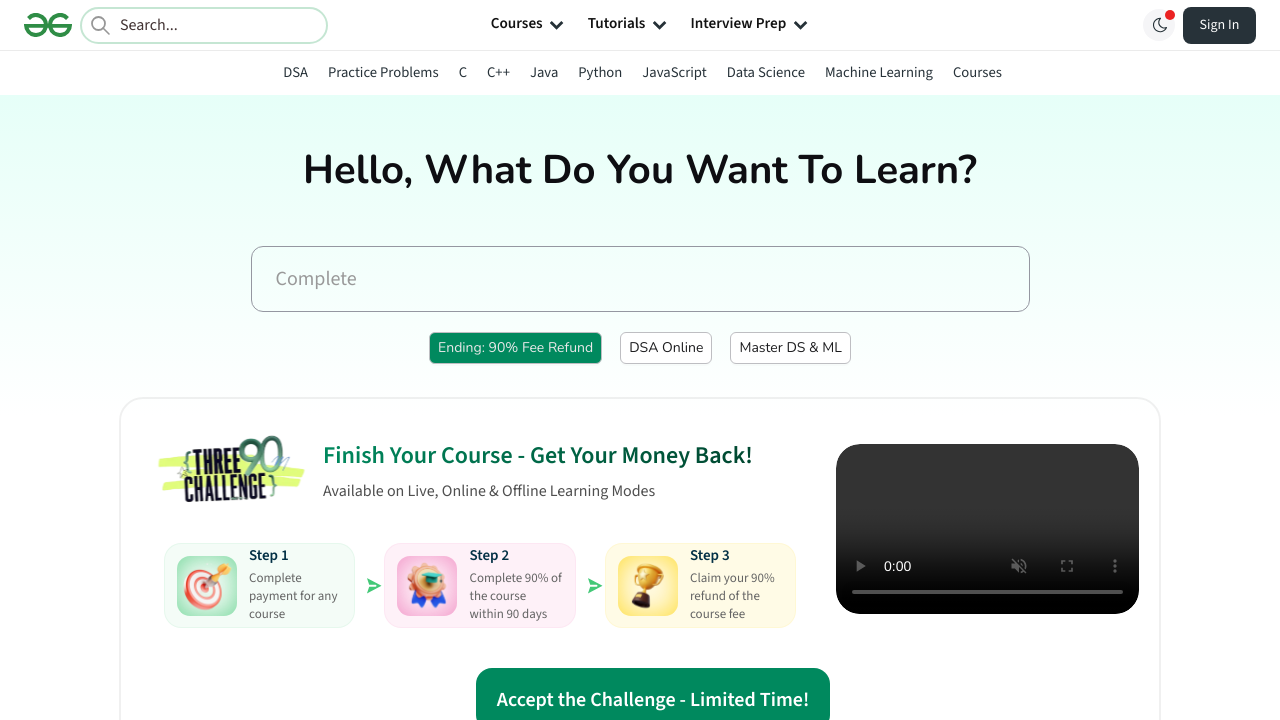

Performed context click (right-click) on the Courses link at (517, 25) on internal:text="Courses"i >> nth=0
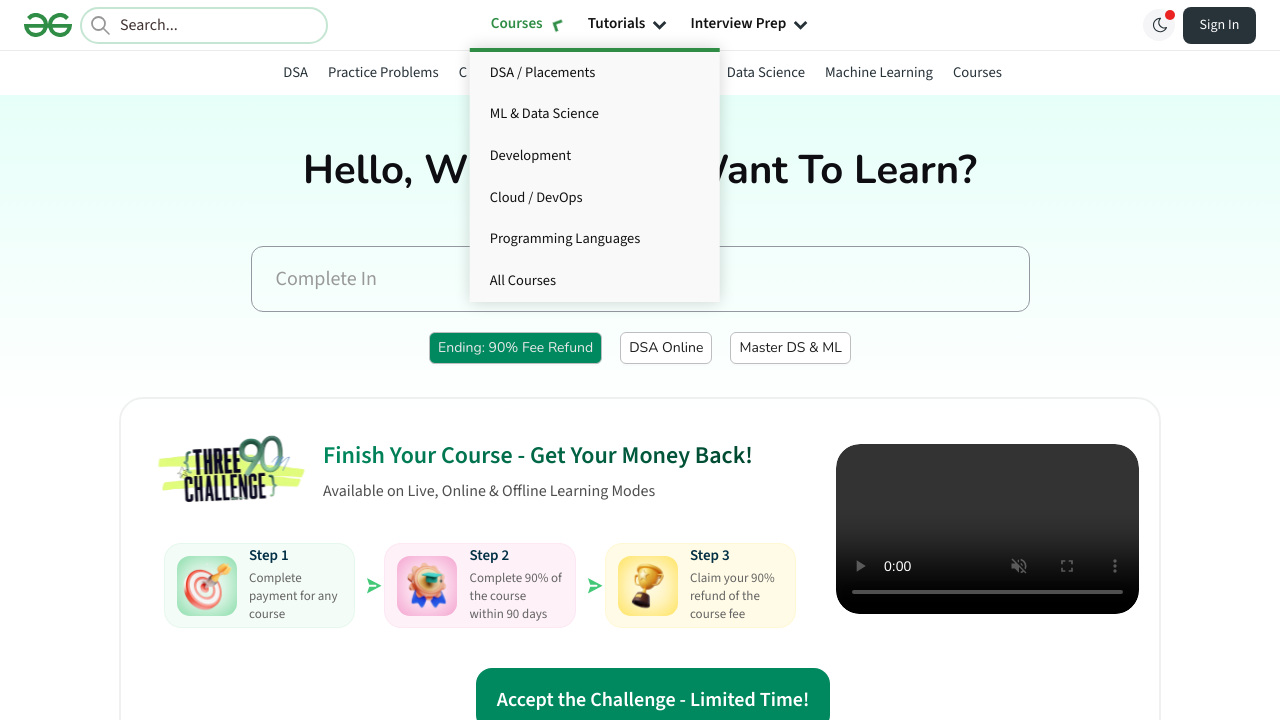

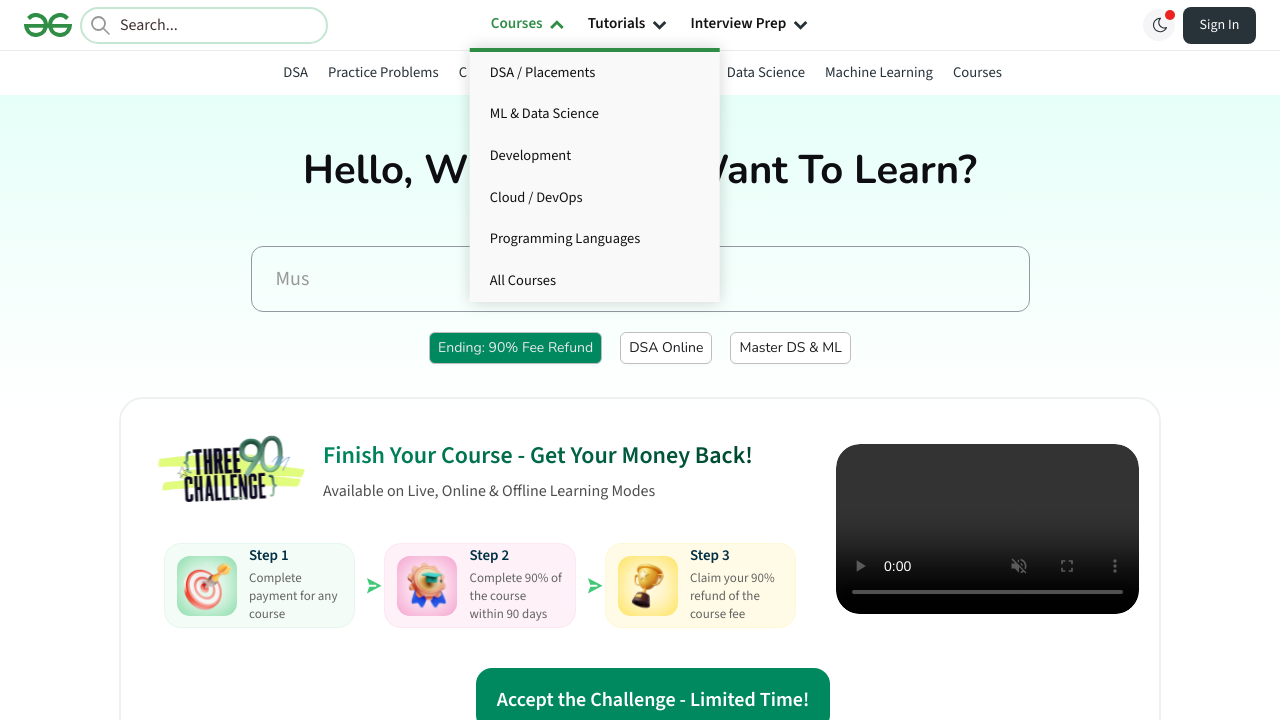